Demonstrates implicit and explicit waits by navigating to a test automation practice site, locating a name input field, and then filling a Wikipedia search box with a search term.

Starting URL: https://testautomationpractice.blogspot.com/

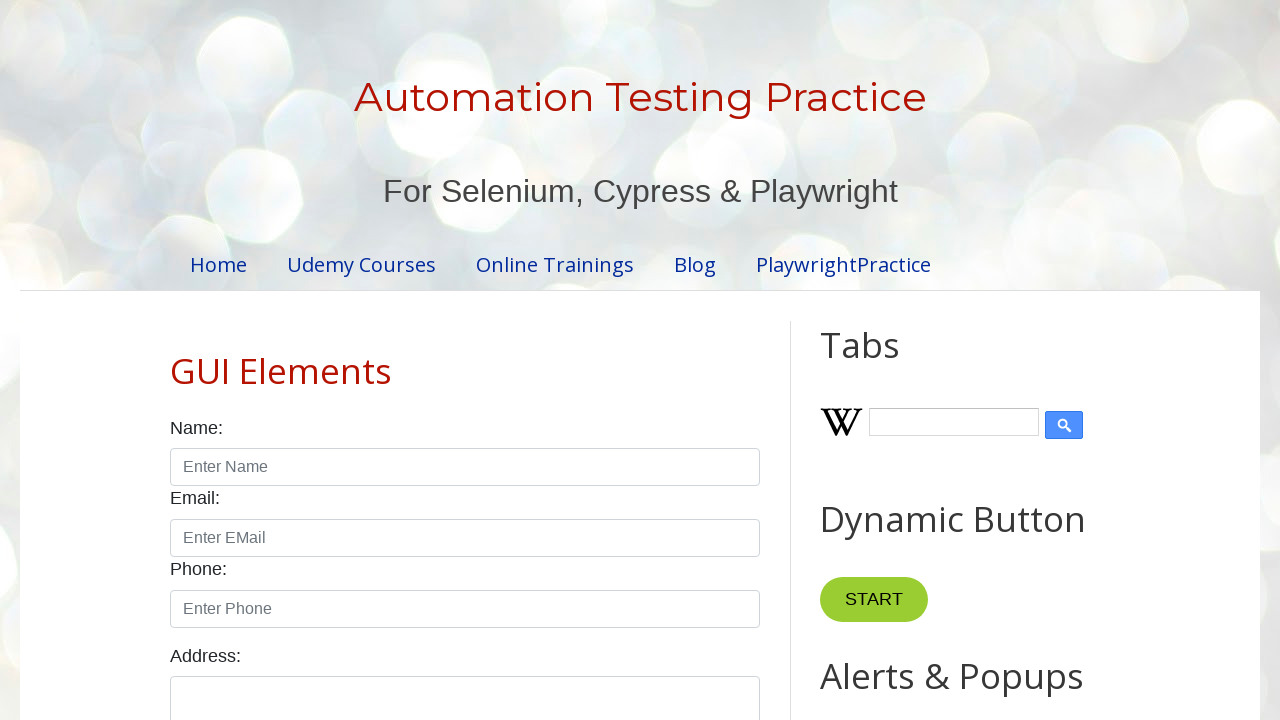

Navigated to test automation practice site
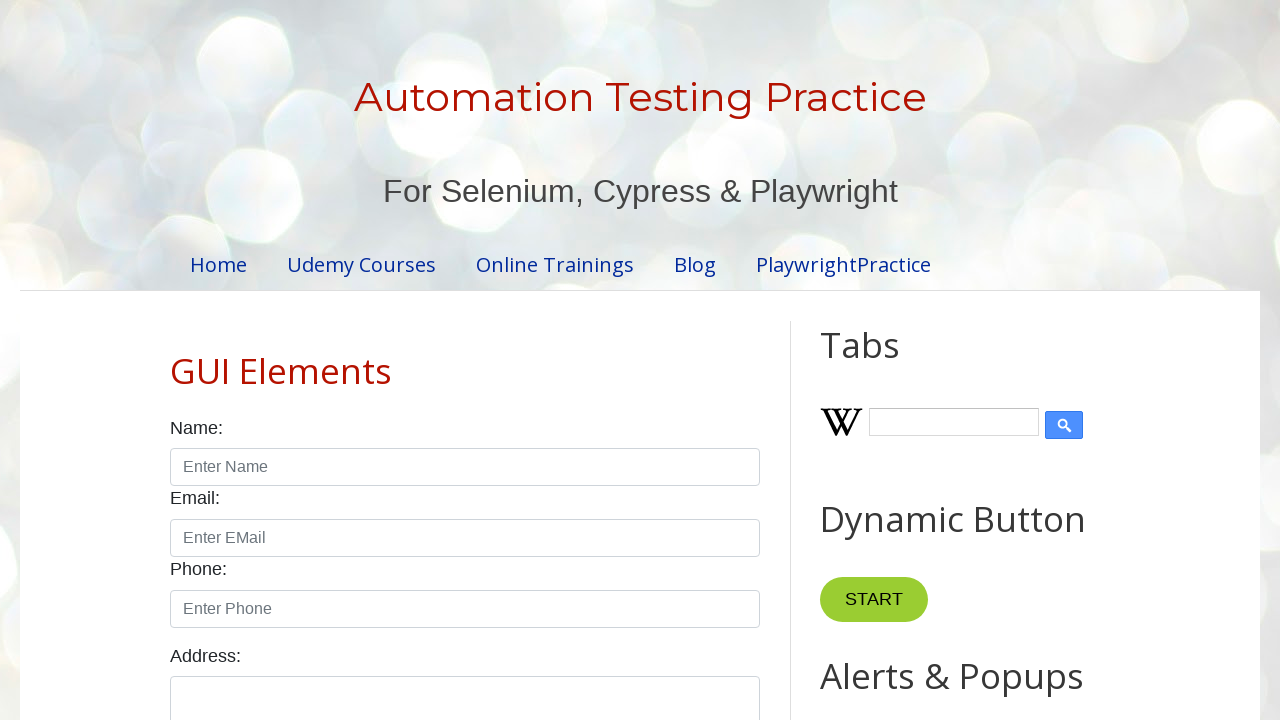

Wikipedia search input field became visible
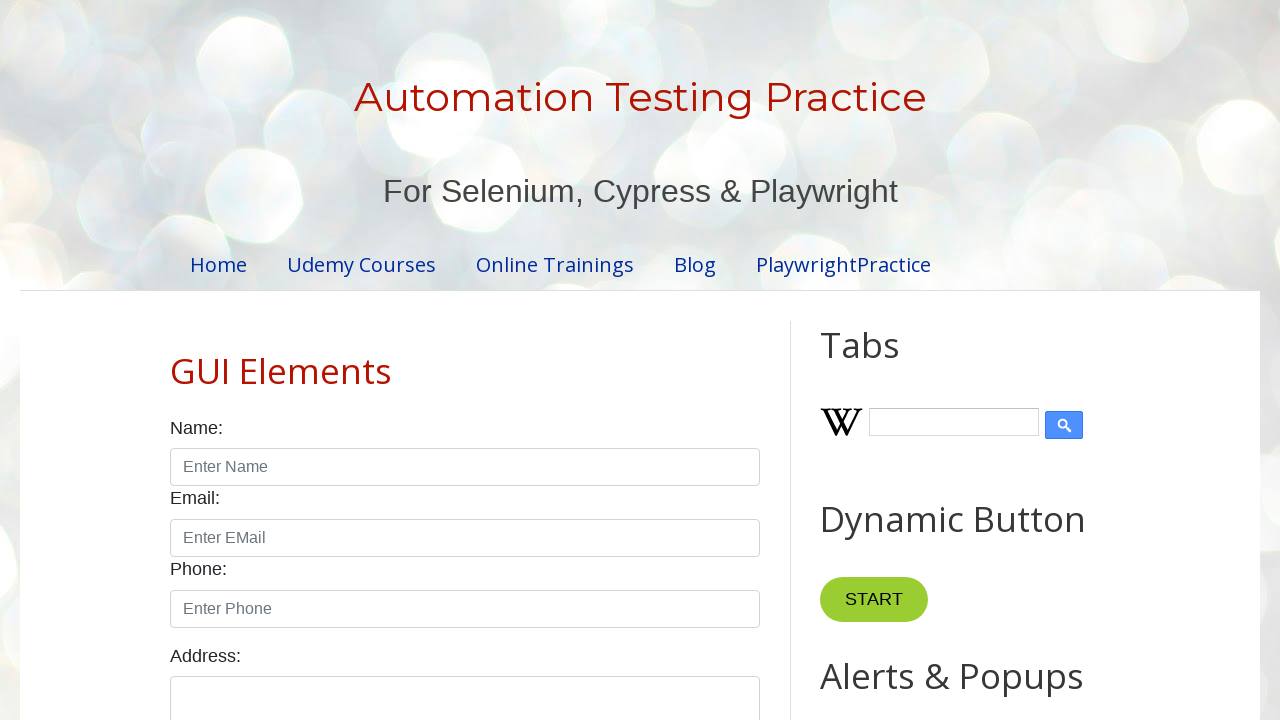

Filled Wikipedia search box with 'Selenium' on //input[@id='Wikipedia1_wikipedia-search-input']
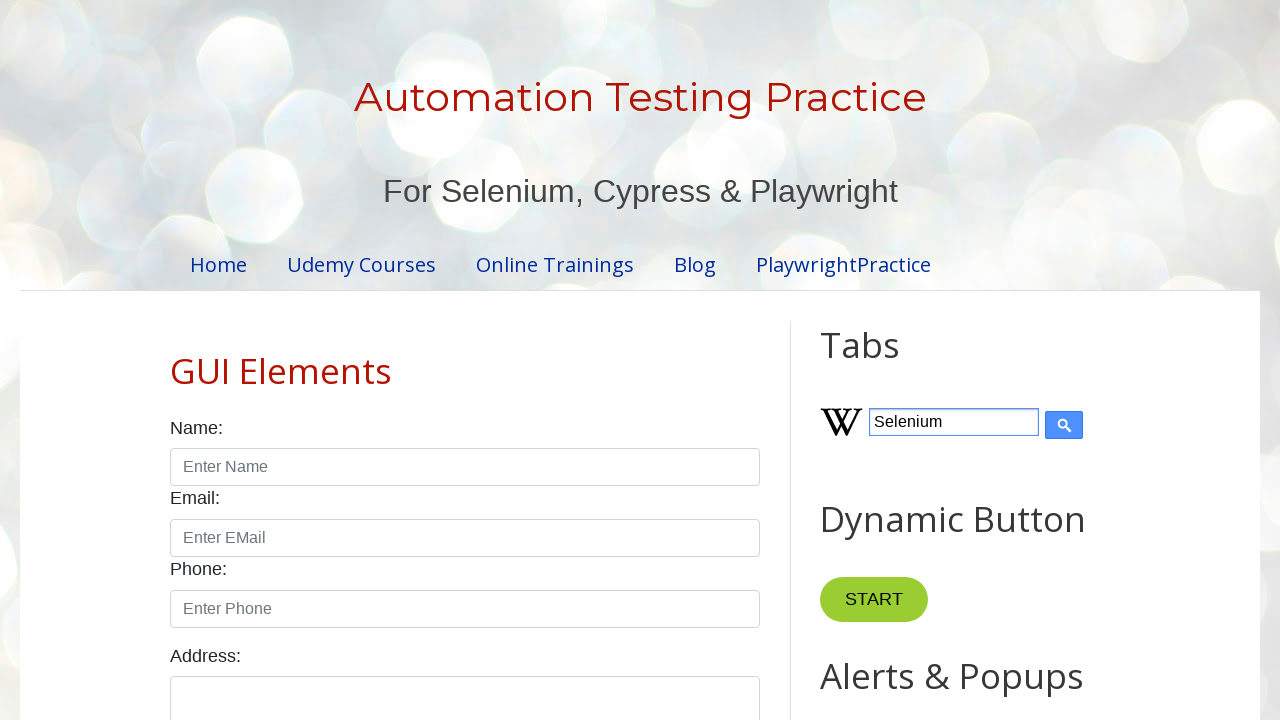

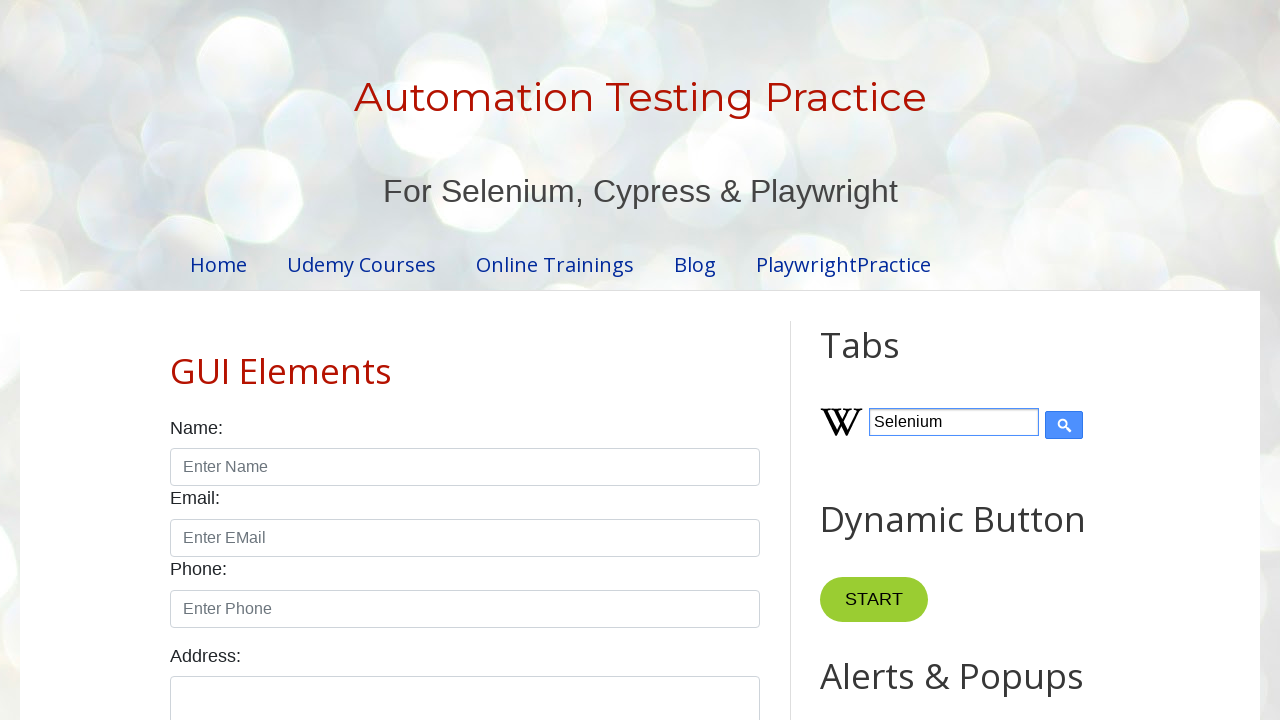